Tests filtering products by monitor category and verifies that exactly 2 monitors are displayed

Starting URL: https://demoblaze.com/index.html

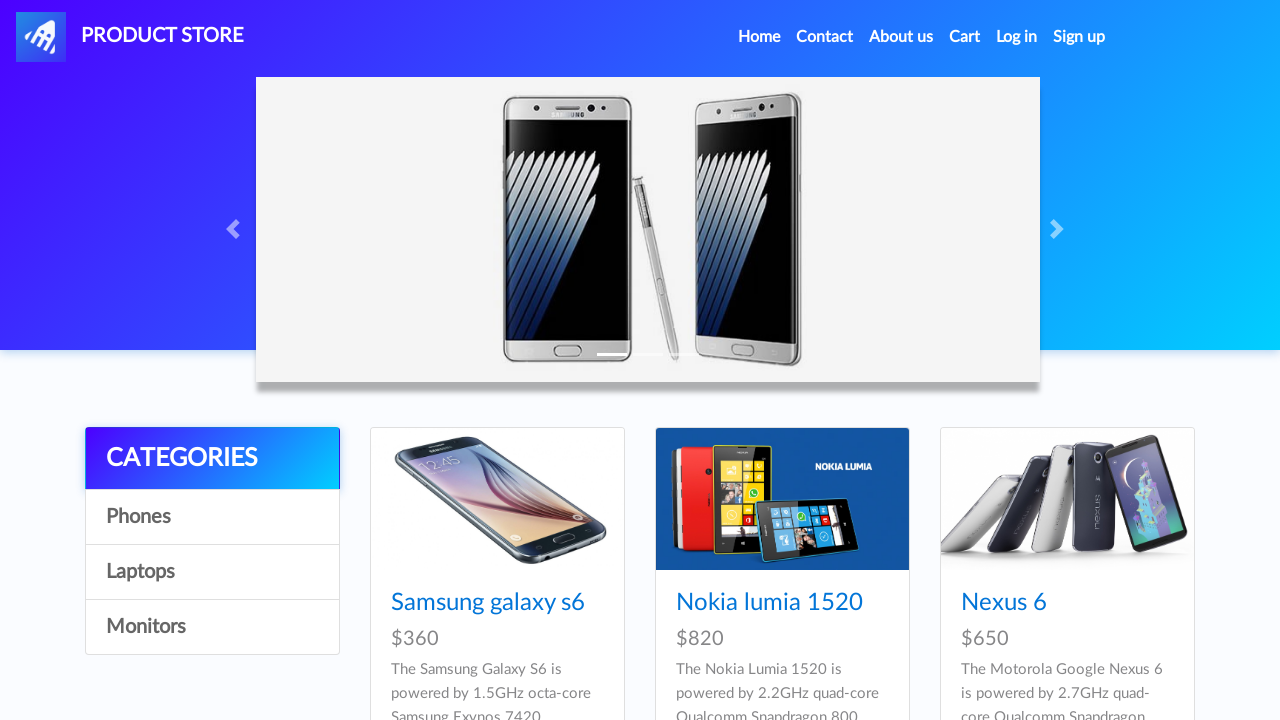

Clicked on Monitors category filter at (212, 627) on [onclick="byCat('monitor')"]
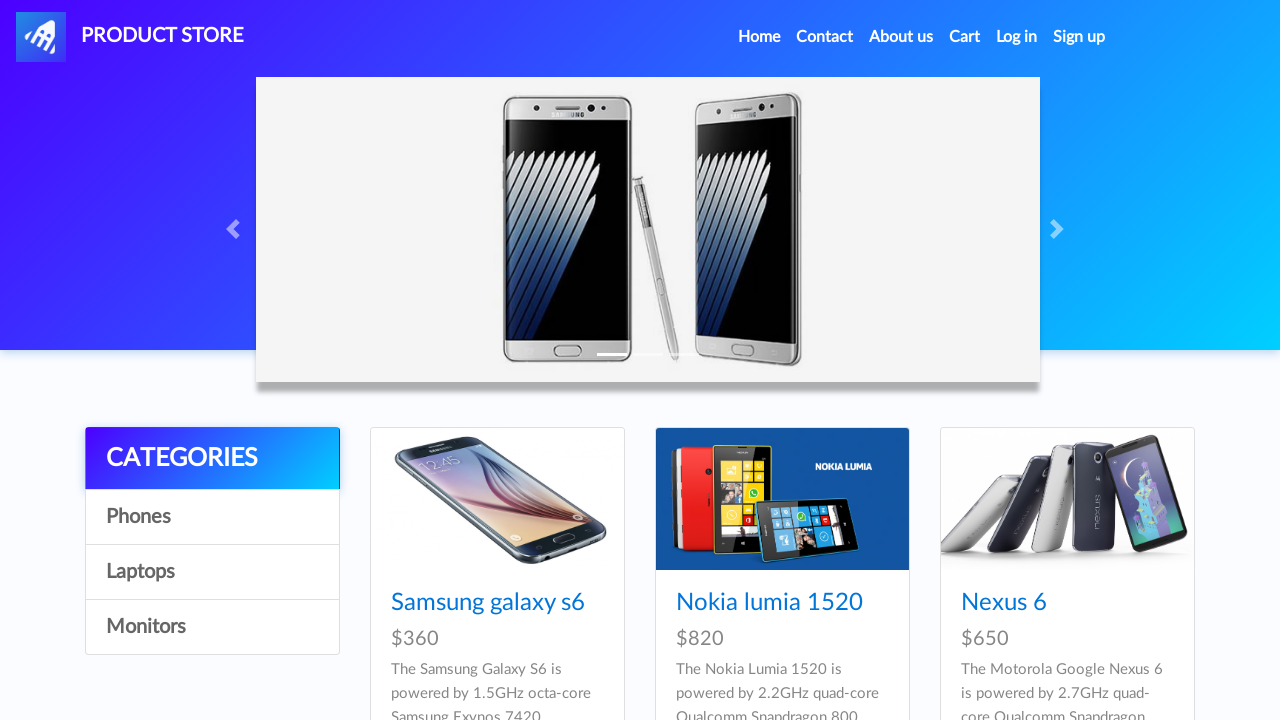

Waited for monitor products to load
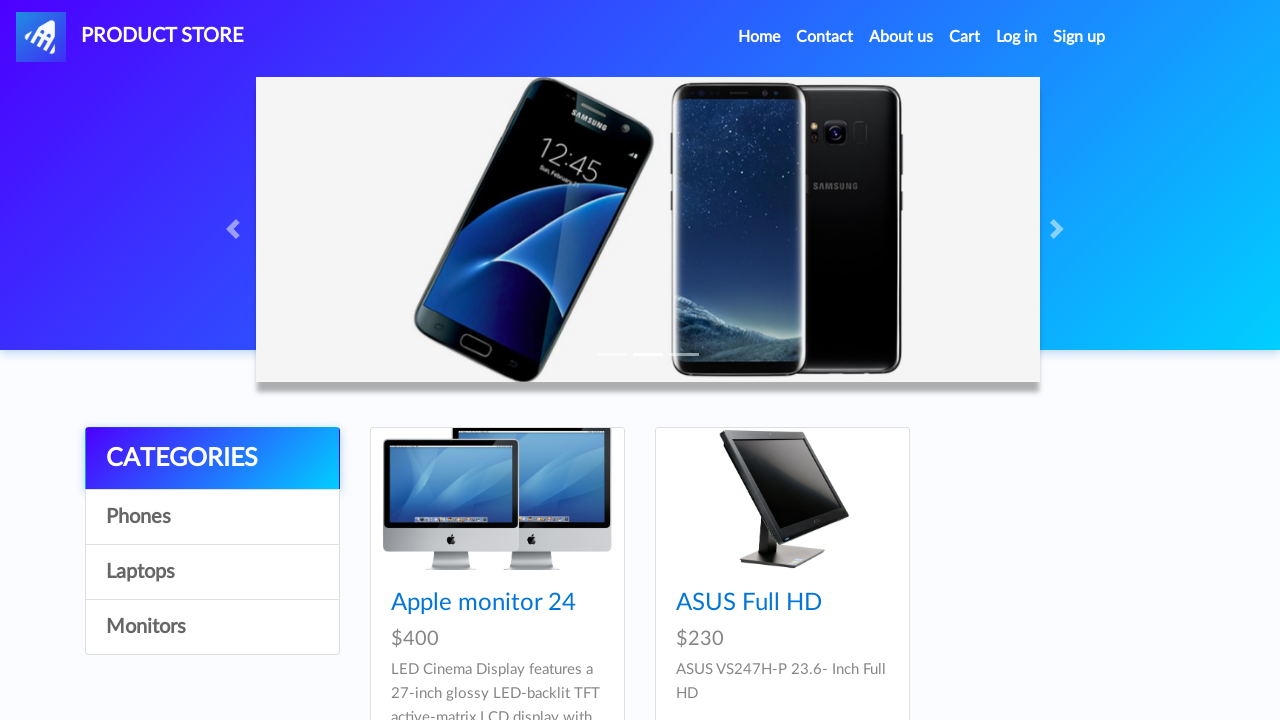

Verified exactly 2 monitor products are displayed
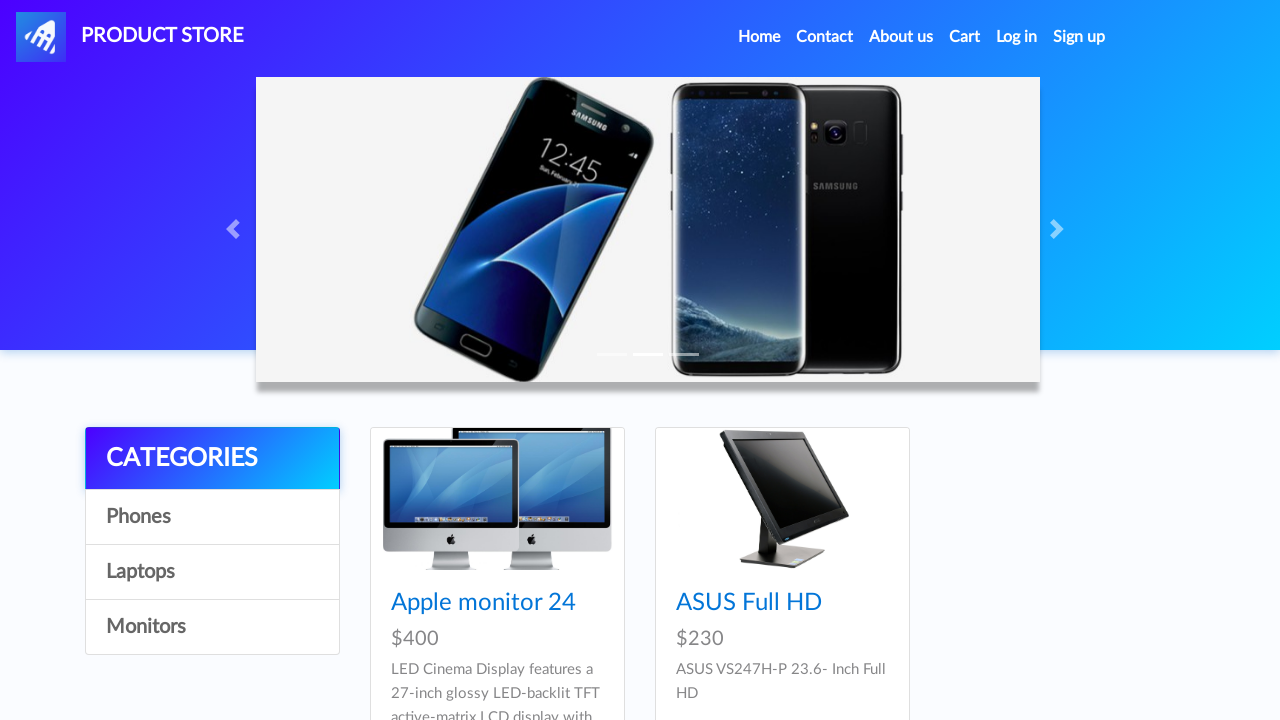

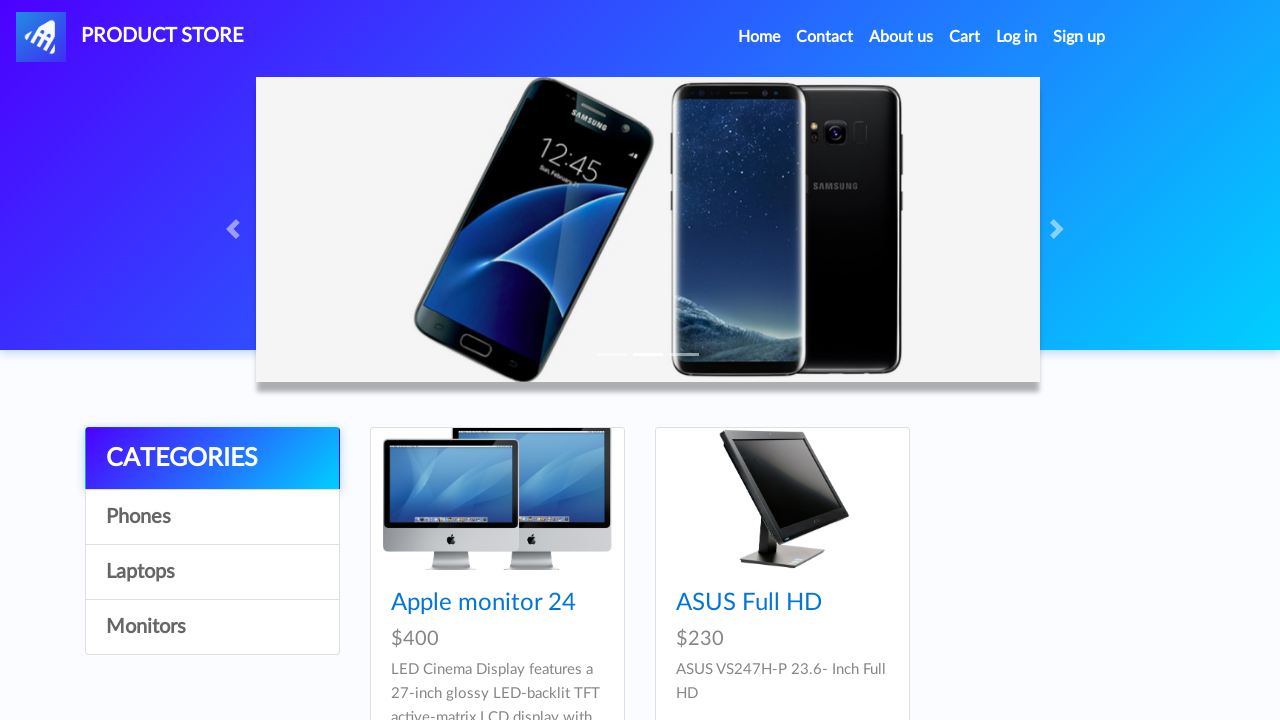